Tests adding and removing dynamic elements on the page by clicking add/delete buttons multiple times

Starting URL: https://the-internet.herokuapp.com/

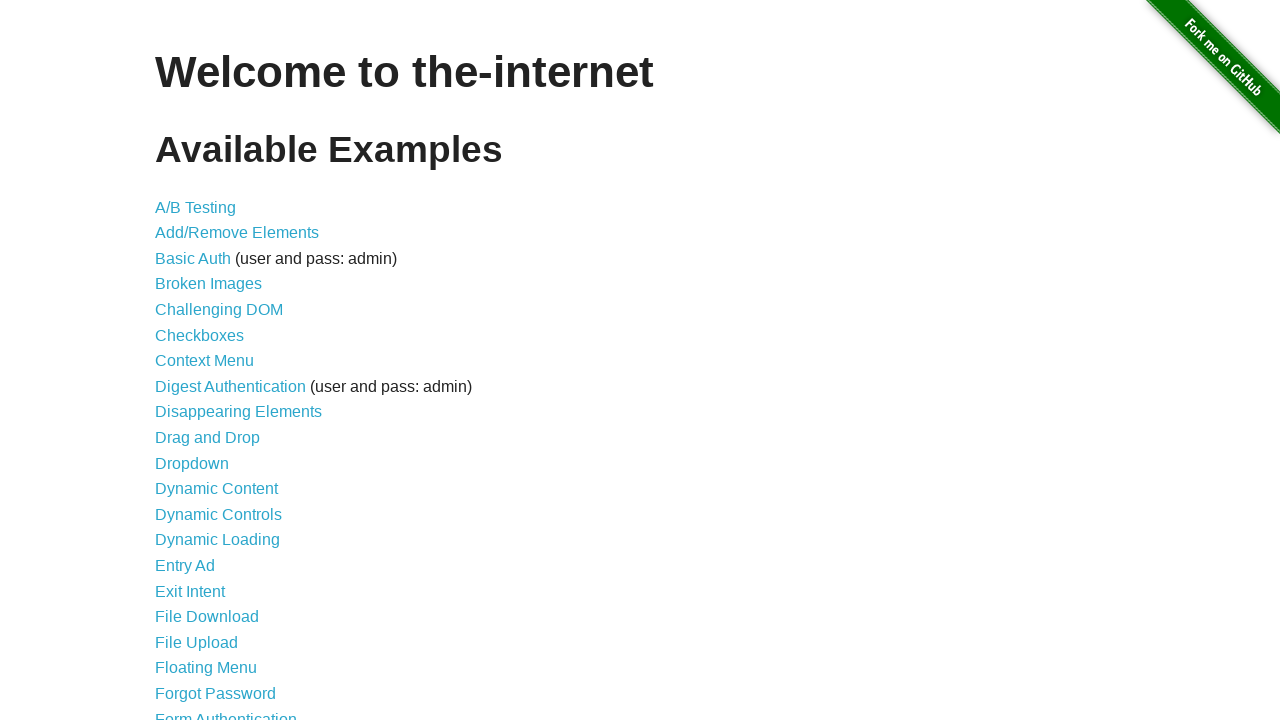

Clicked on Add/Remove Elements link at (237, 233) on text=Add/Remove Elements
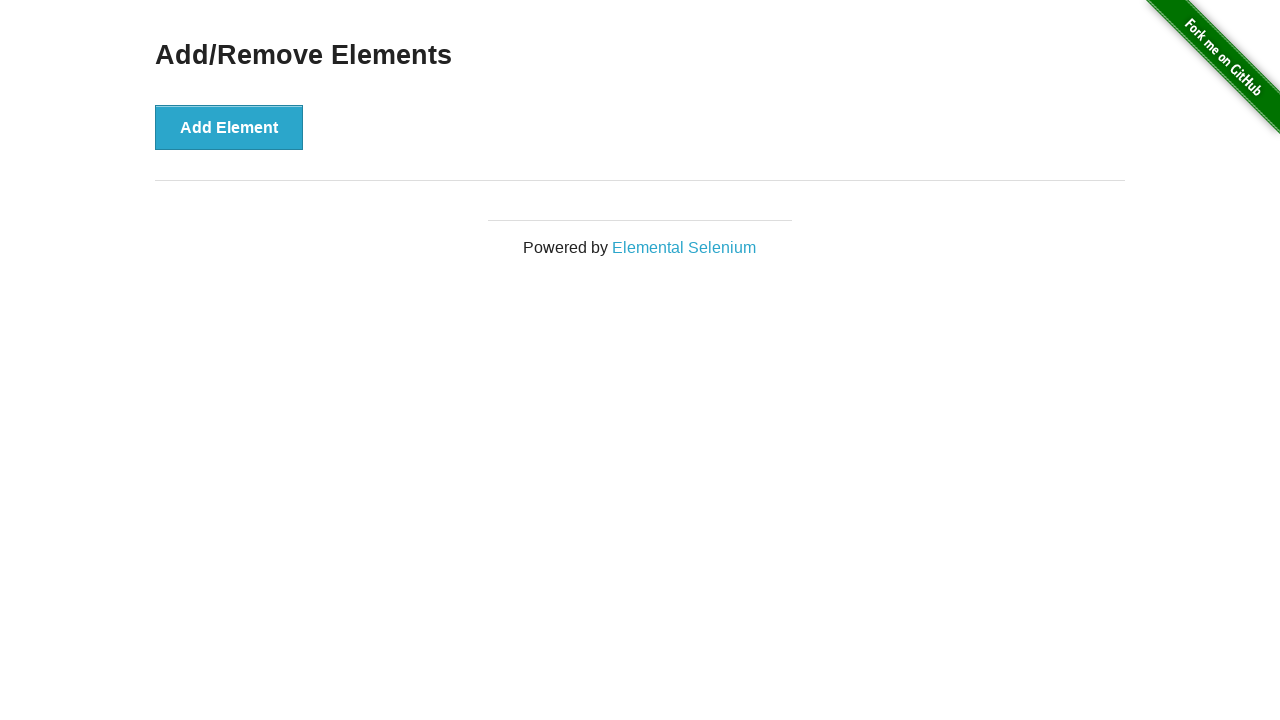

Clicked Add Element button (iteration 1/5) at (229, 127) on button:has-text('Add Element')
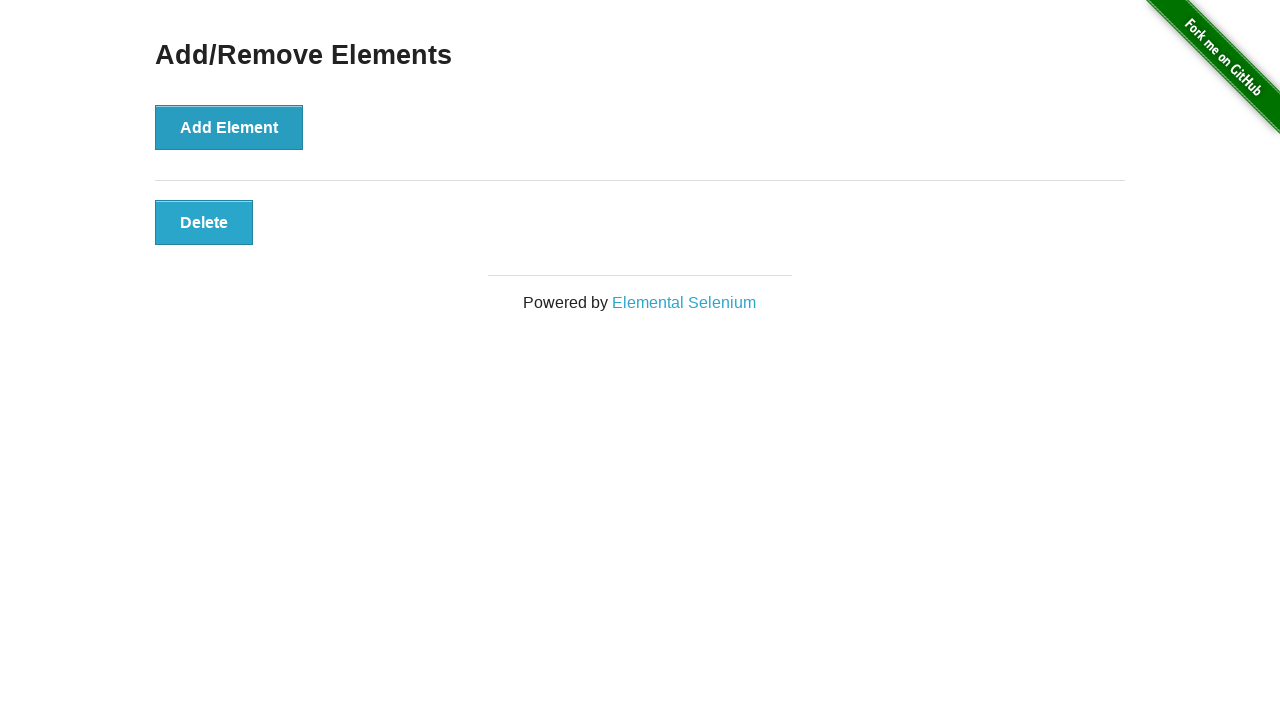

Clicked Add Element button (iteration 2/5) at (229, 127) on button:has-text('Add Element')
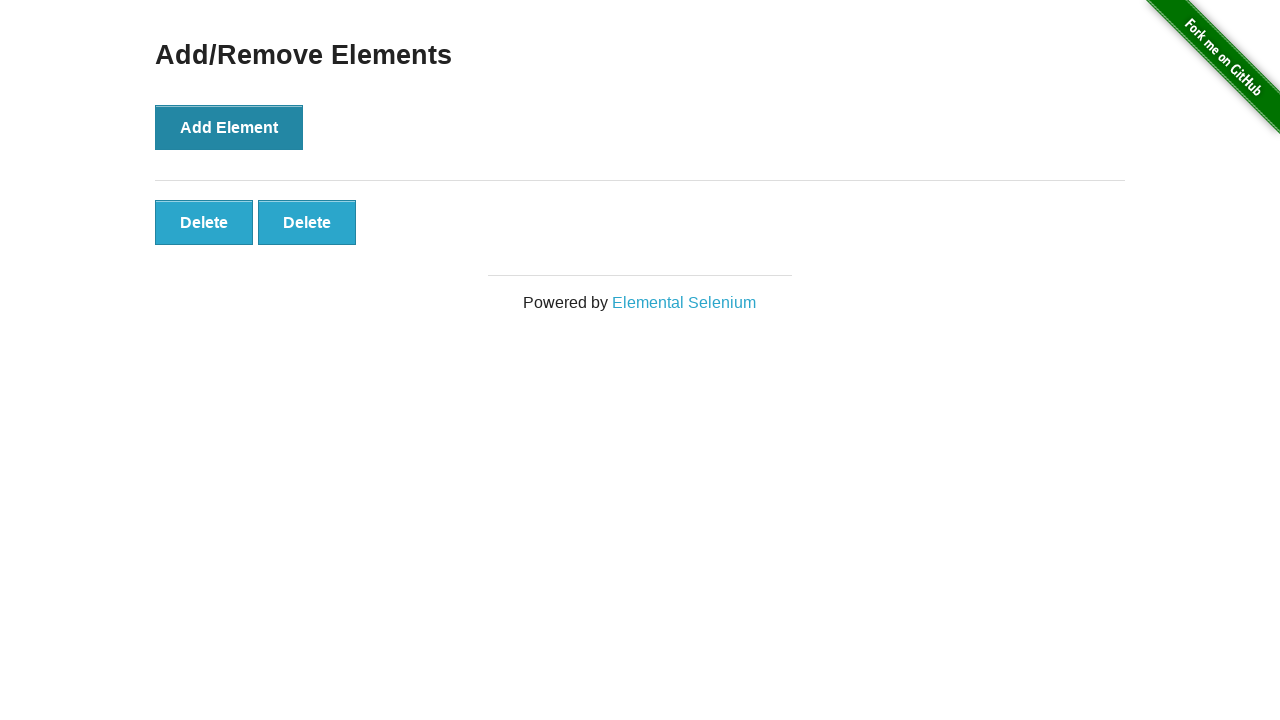

Clicked Add Element button (iteration 3/5) at (229, 127) on button:has-text('Add Element')
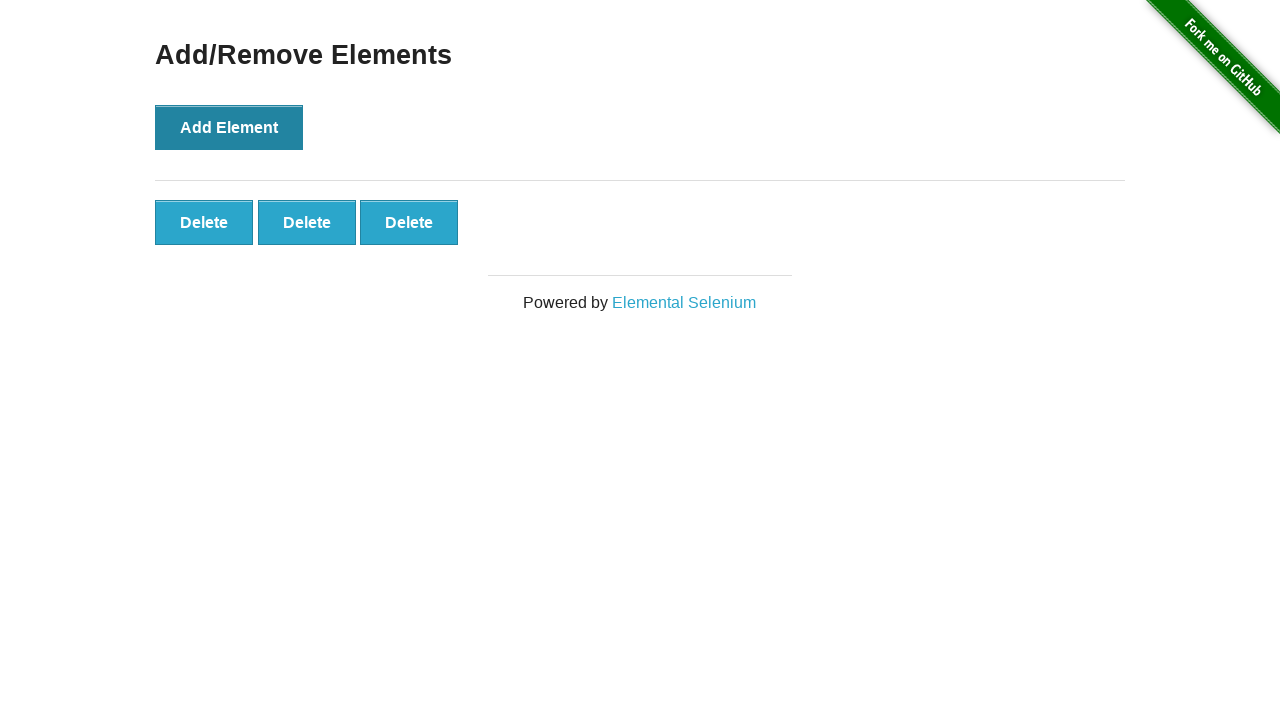

Clicked Add Element button (iteration 4/5) at (229, 127) on button:has-text('Add Element')
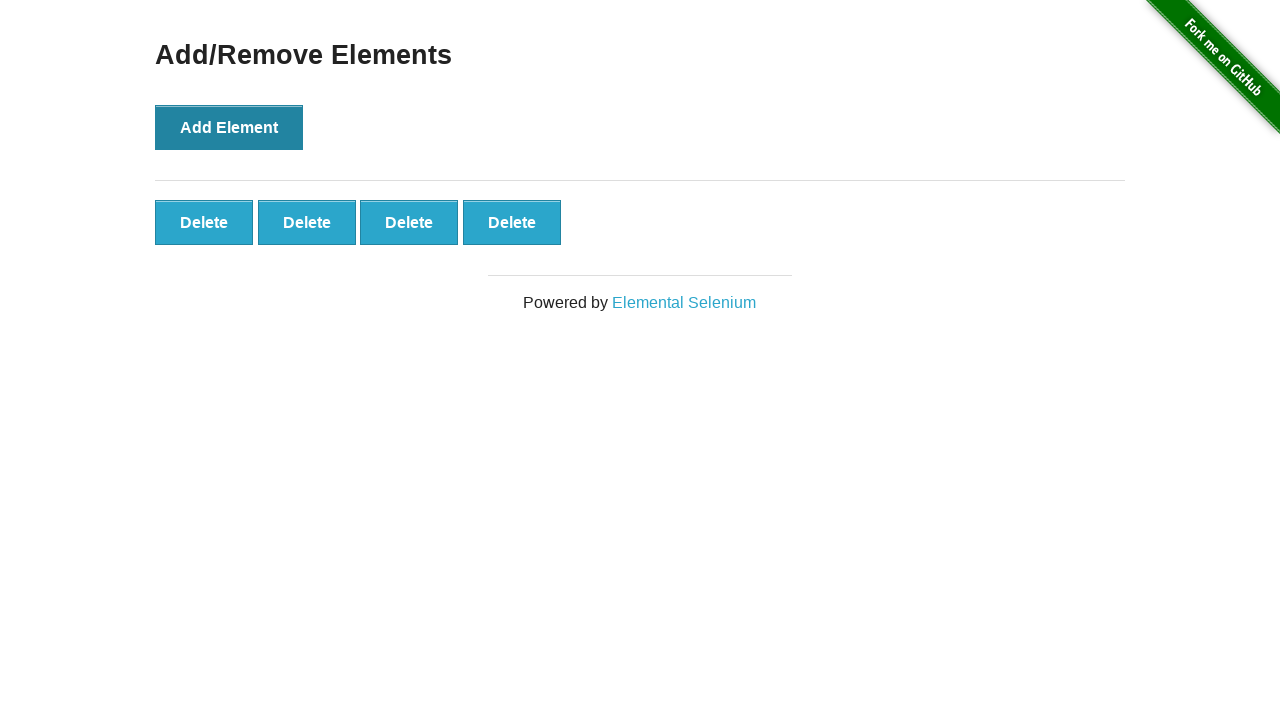

Clicked Add Element button (iteration 5/5) at (229, 127) on button:has-text('Add Element')
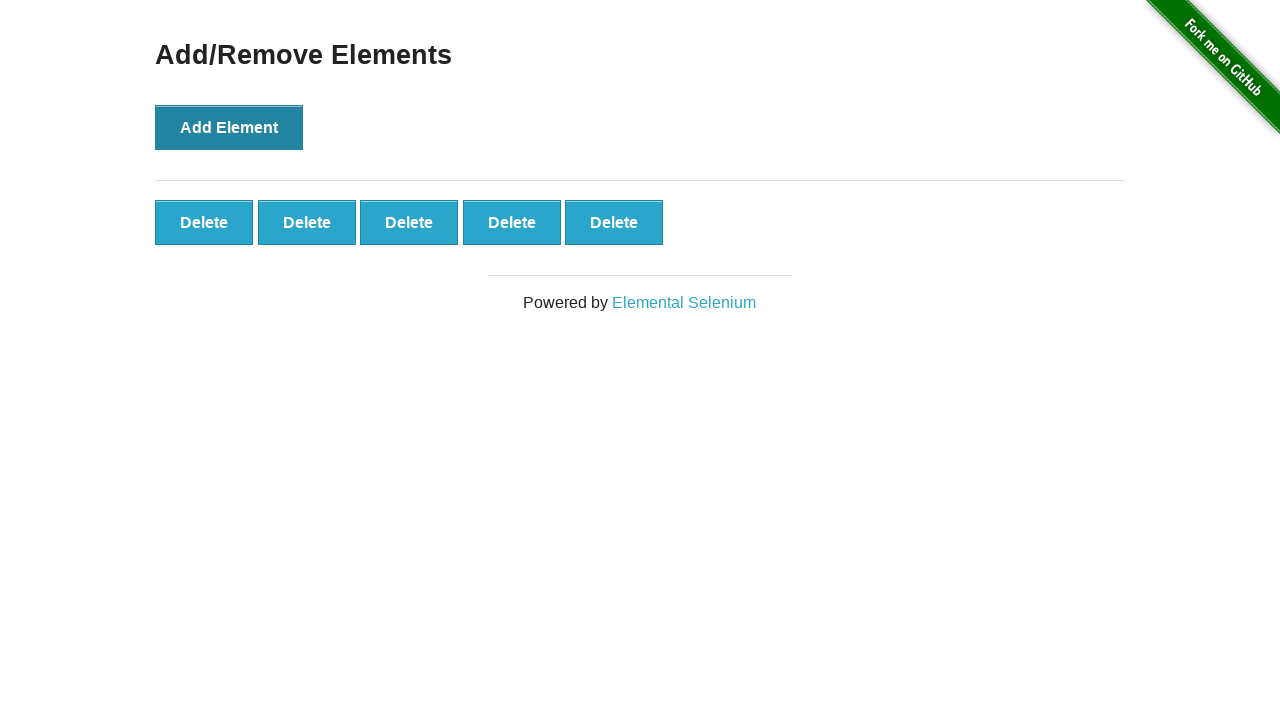

Clicked Delete button to remove element (iteration 1/3) at (204, 222) on button:has-text('Delete') >> nth=0
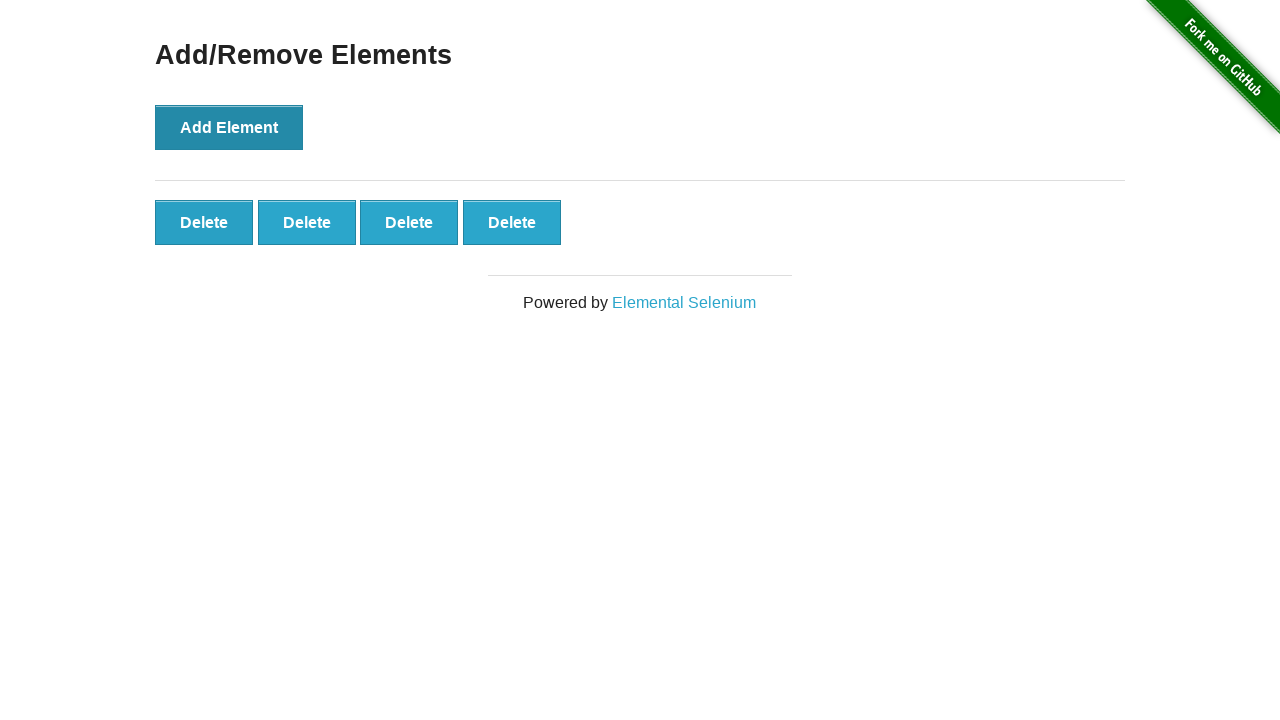

Clicked Delete button to remove element (iteration 2/3) at (204, 222) on button:has-text('Delete') >> nth=0
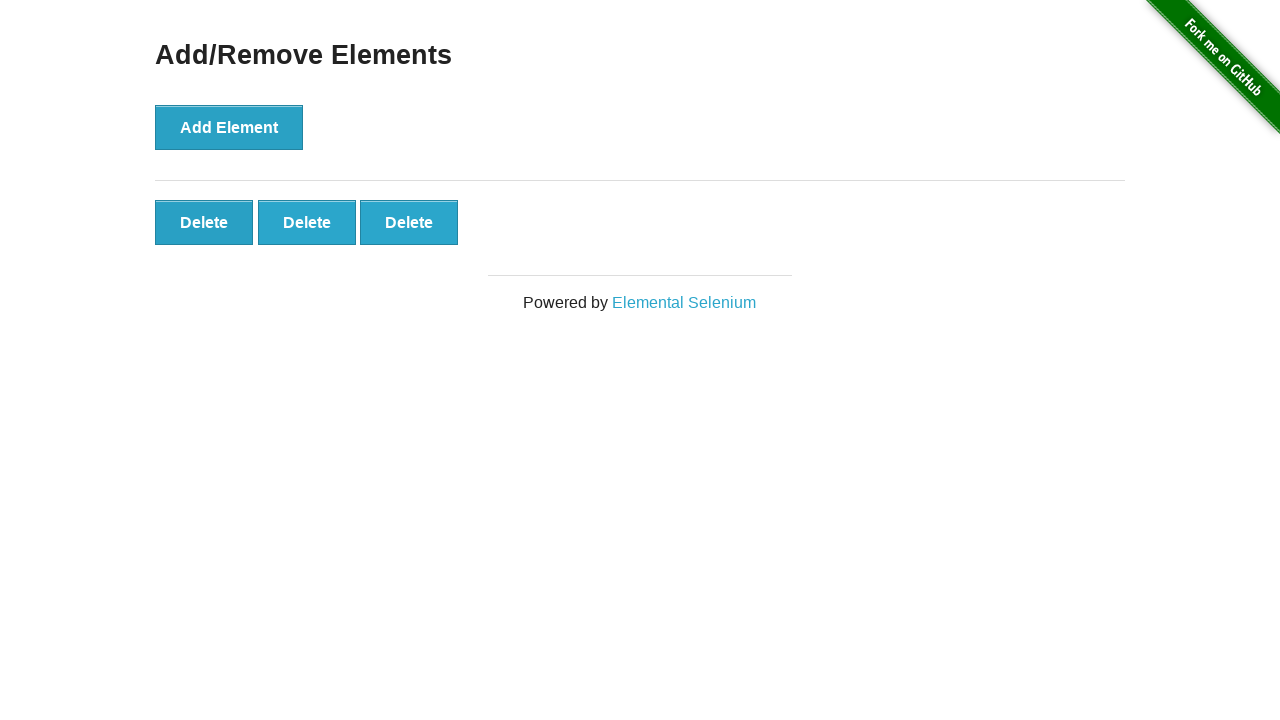

Clicked Delete button to remove element (iteration 3/3) at (204, 222) on button:has-text('Delete') >> nth=0
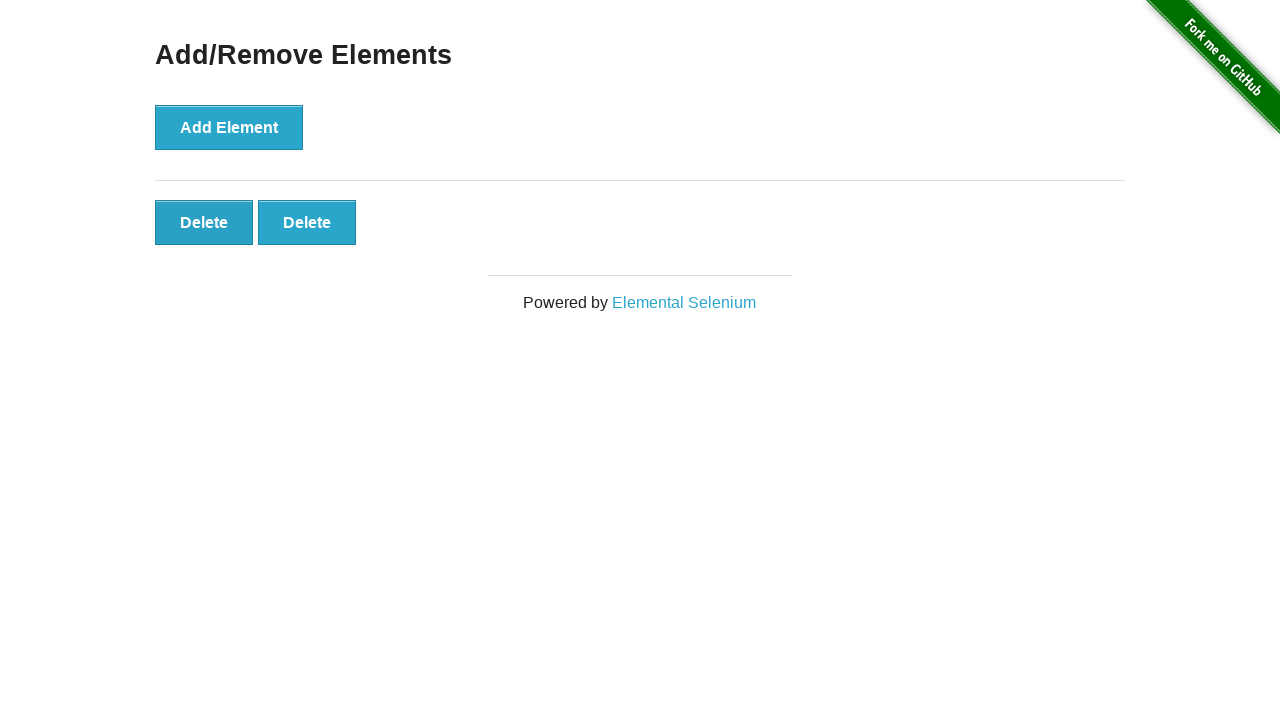

Verified that remaining Delete buttons are present on the page
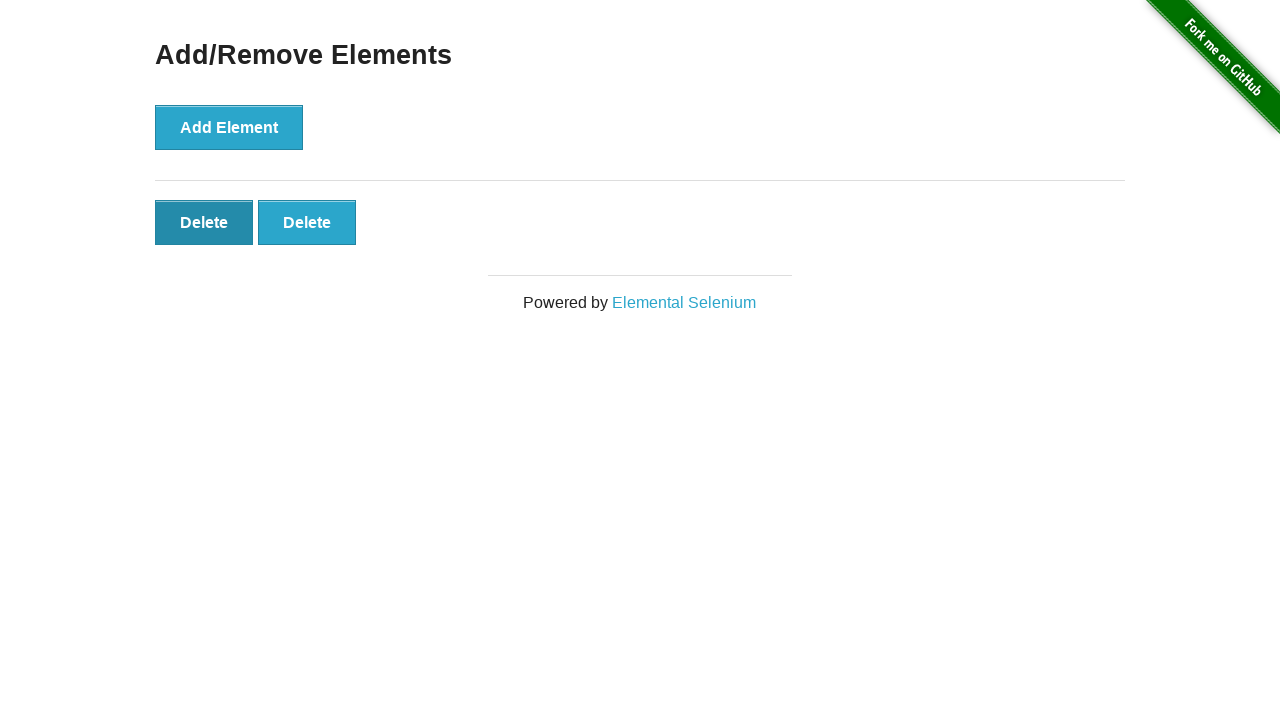

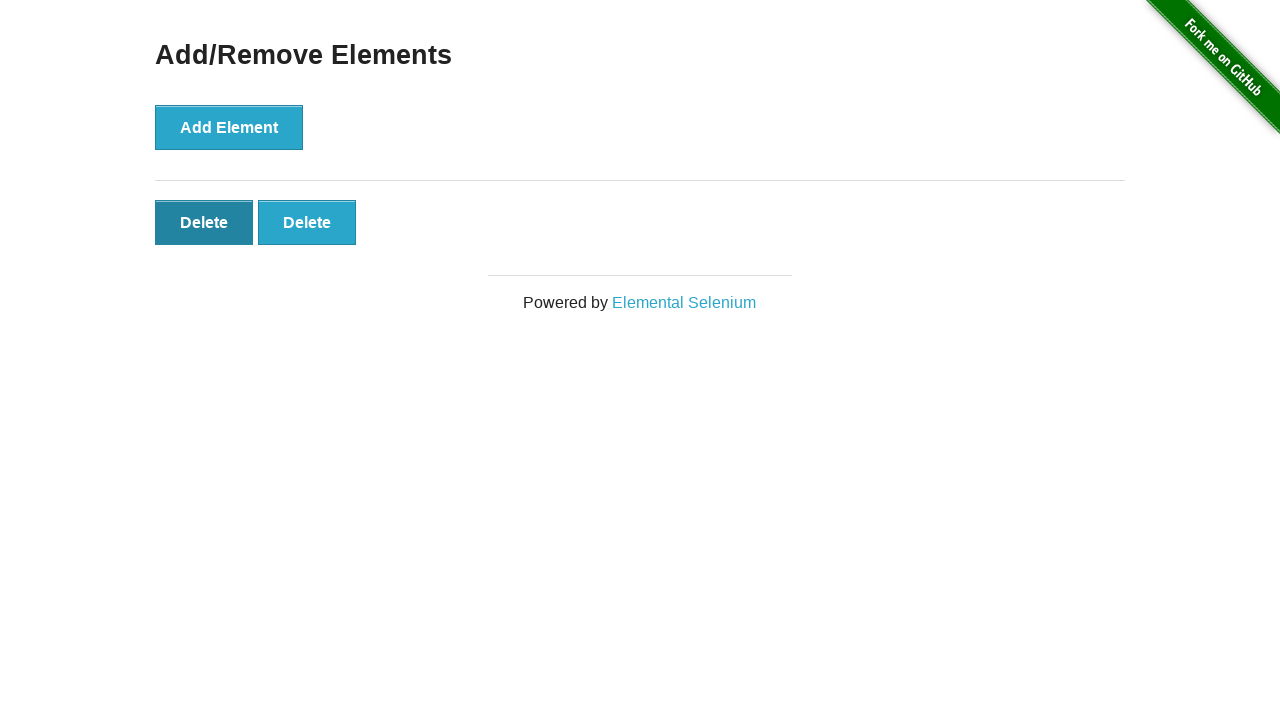